Scrolls to the bottom of the page and then back to the top on TechPro Education website

Starting URL: https://www.techproeducation.com

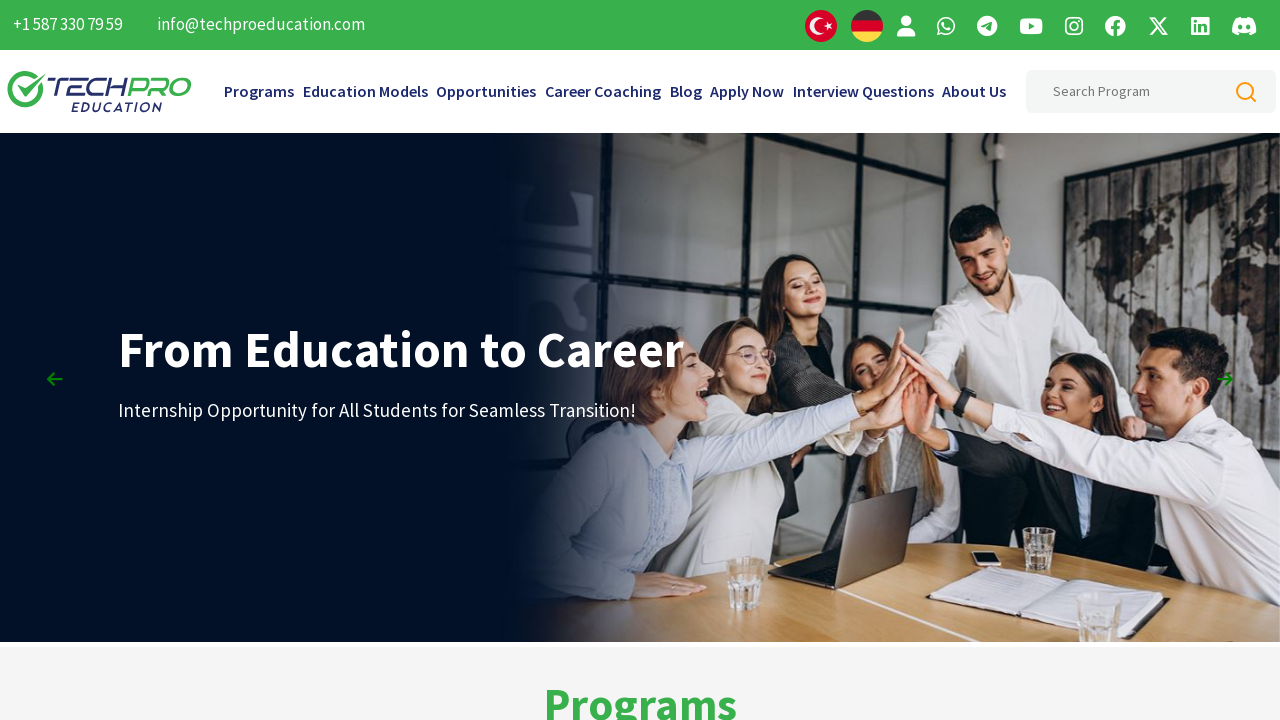

Waited 2 seconds for page to load
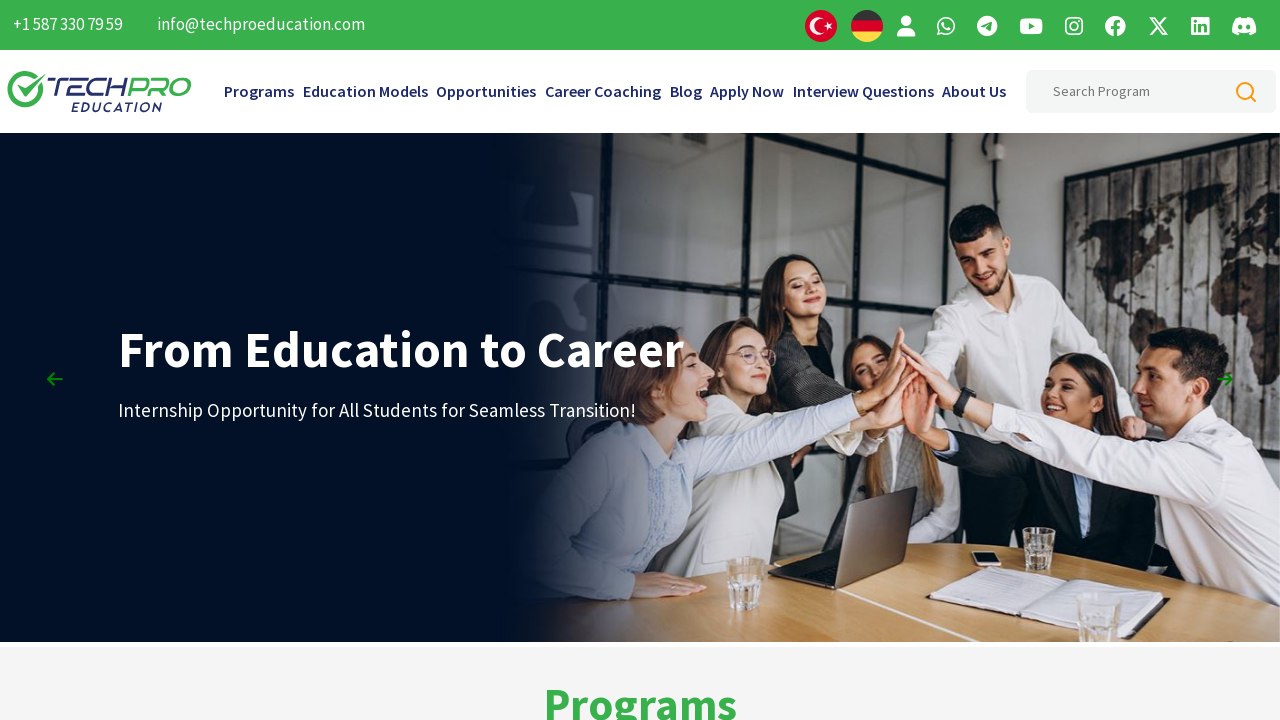

Scrolled to bottom of page
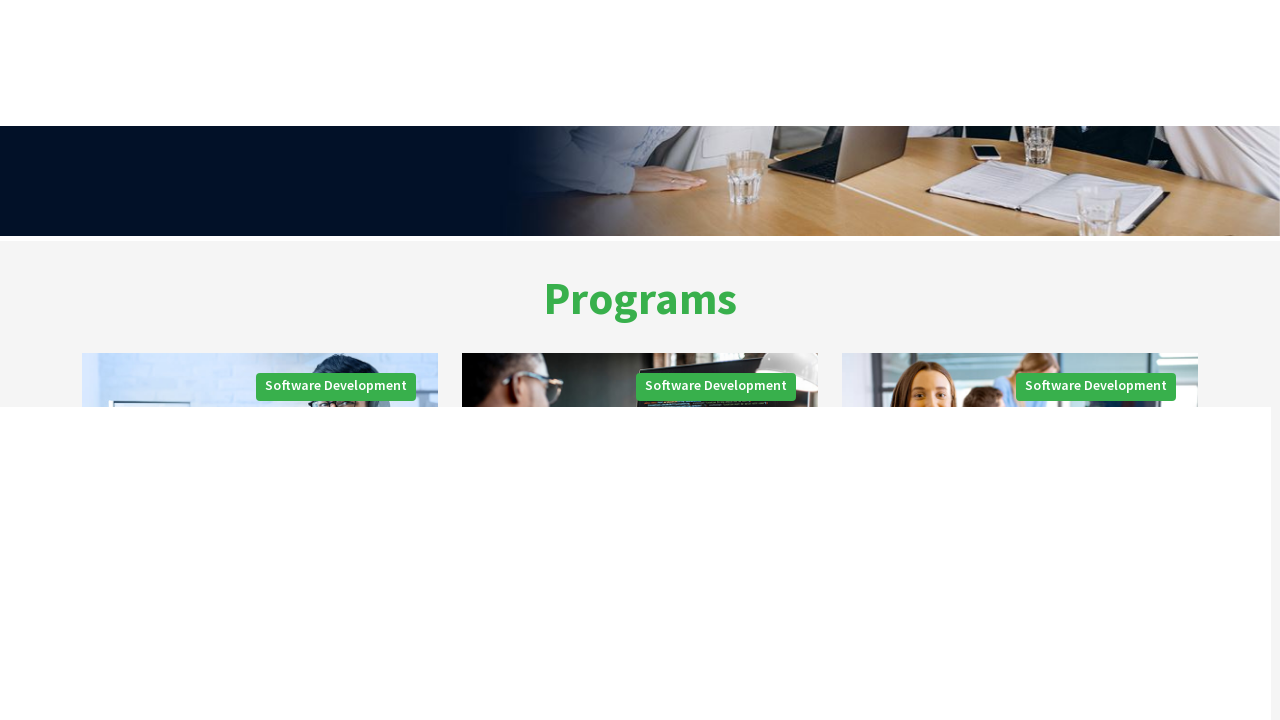

Waited 2 seconds for scroll animation to complete
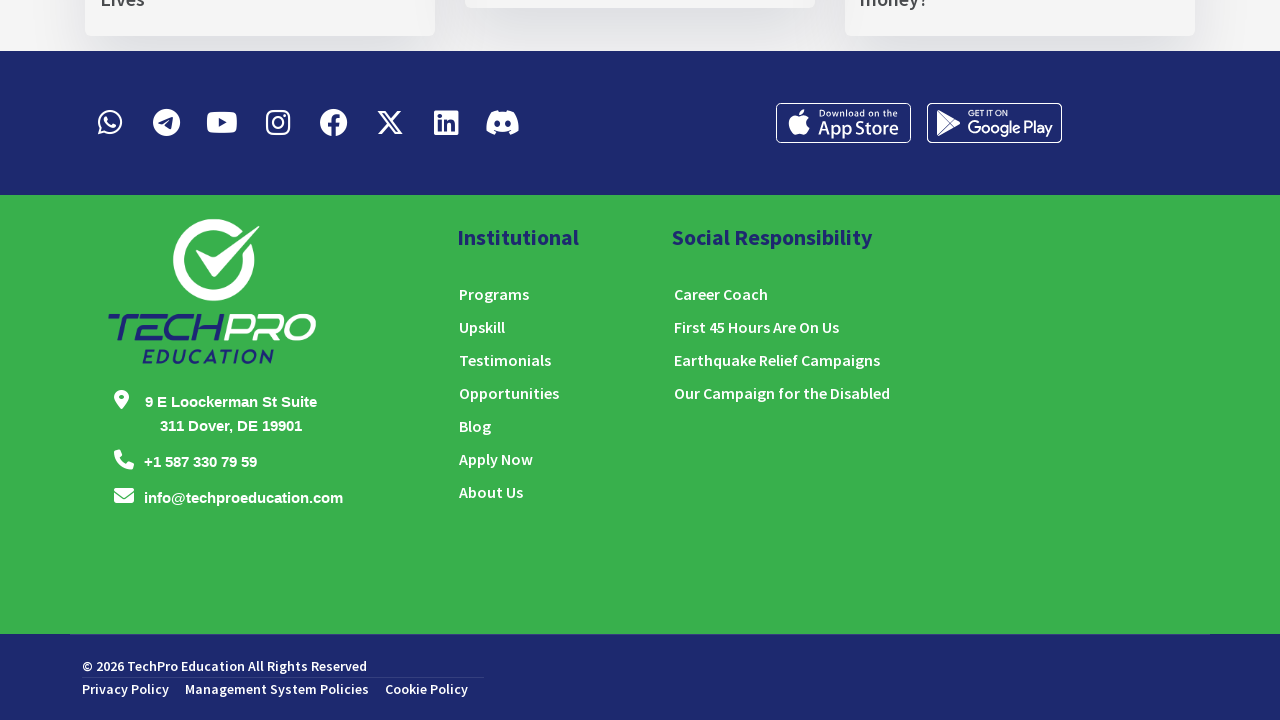

Scrolled back to top of page
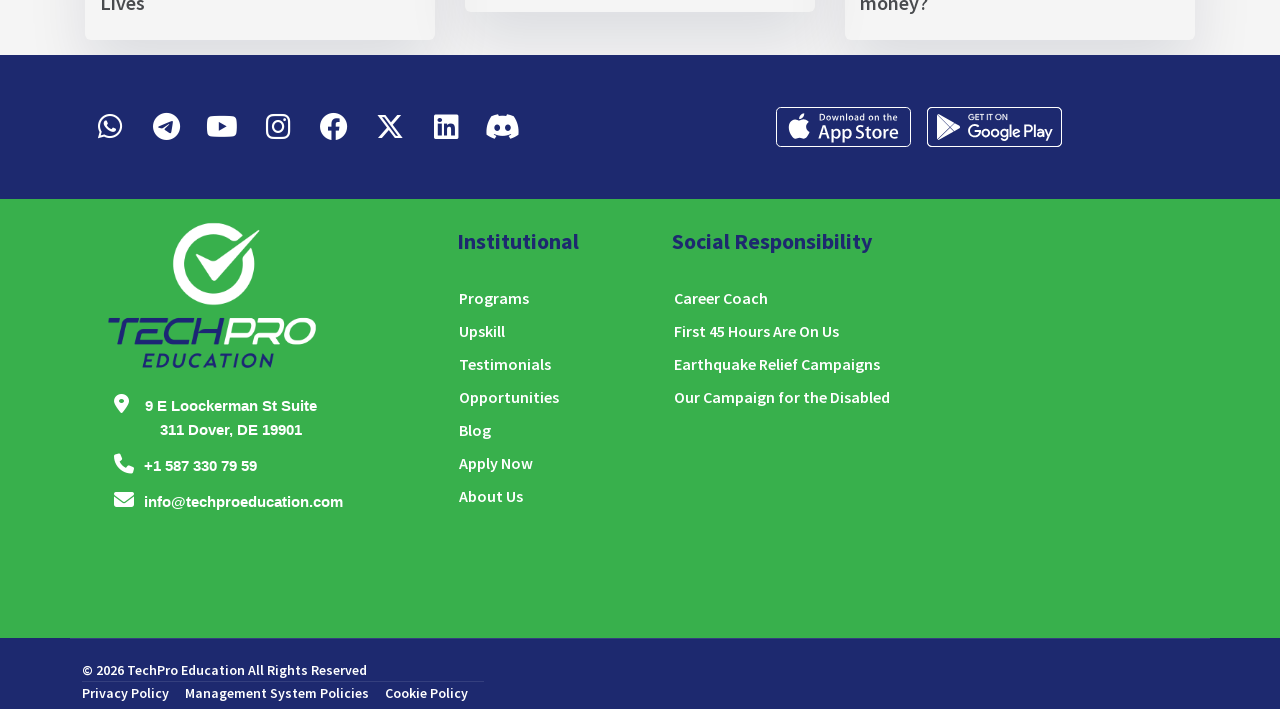

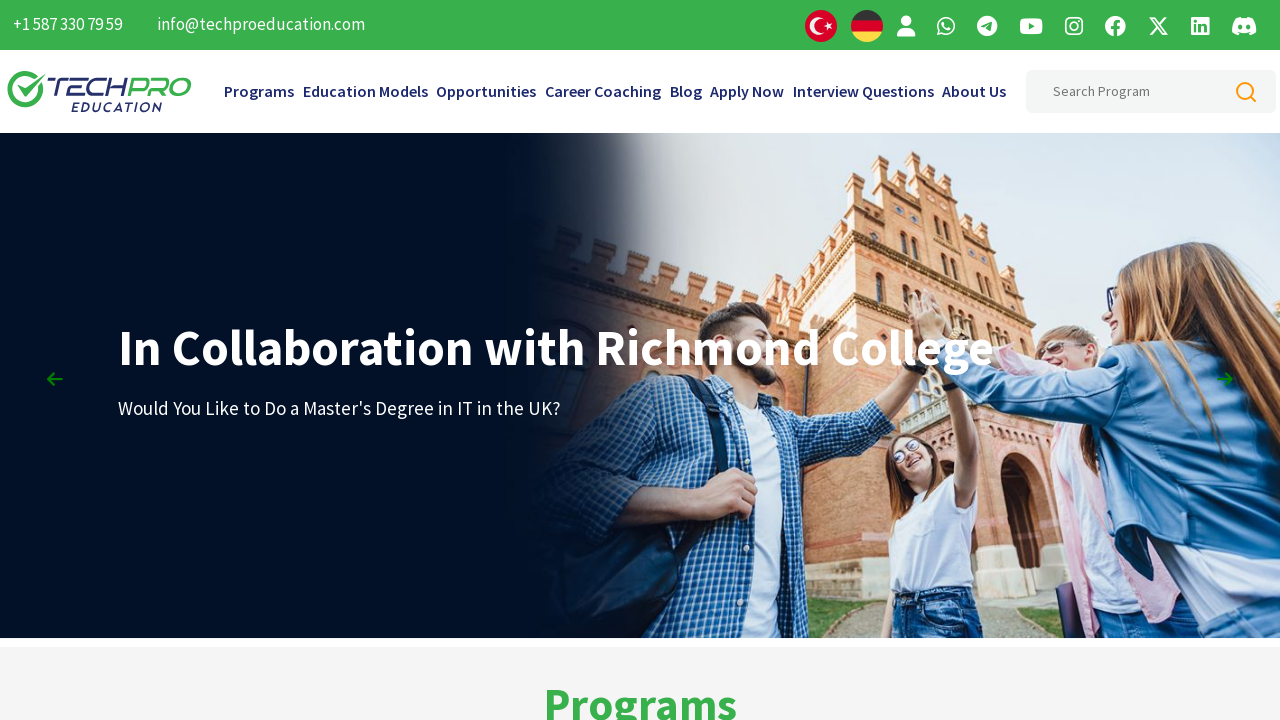